Searches for a video on YouTube by entering a search query in the search box and submitting

Starting URL: https://www.youtube.com

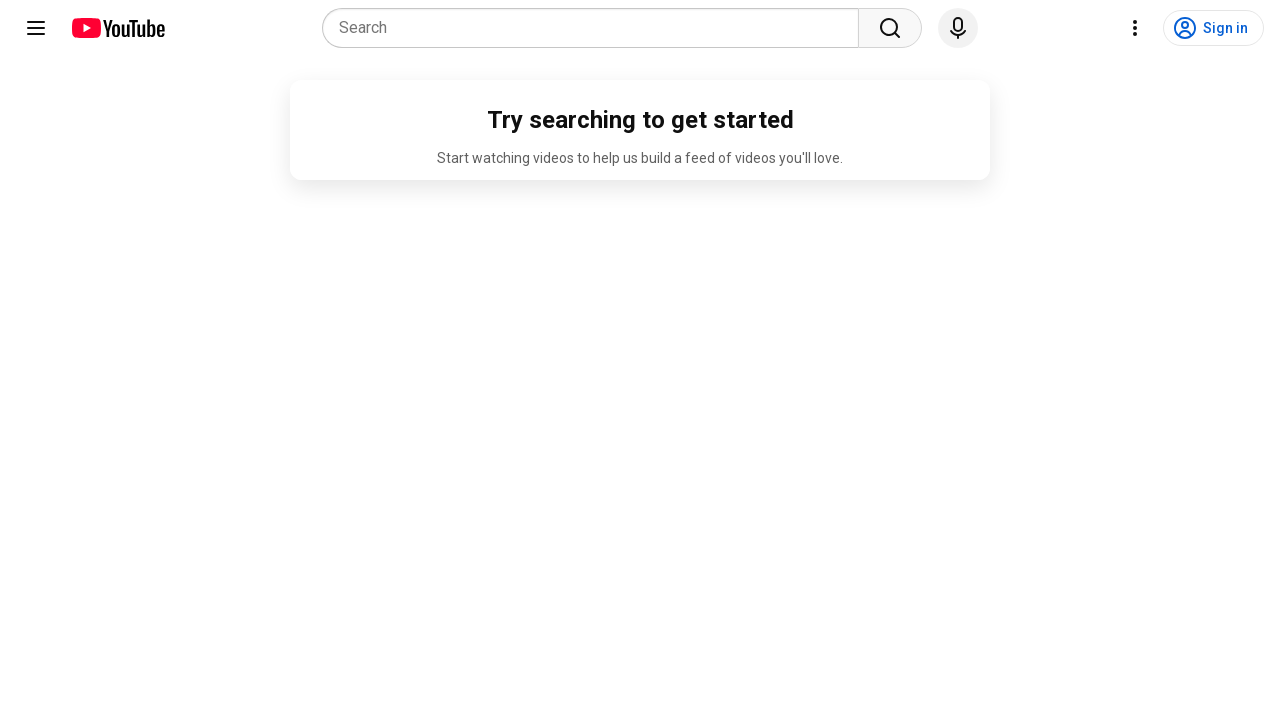

YouTube page loaded (DOM content ready)
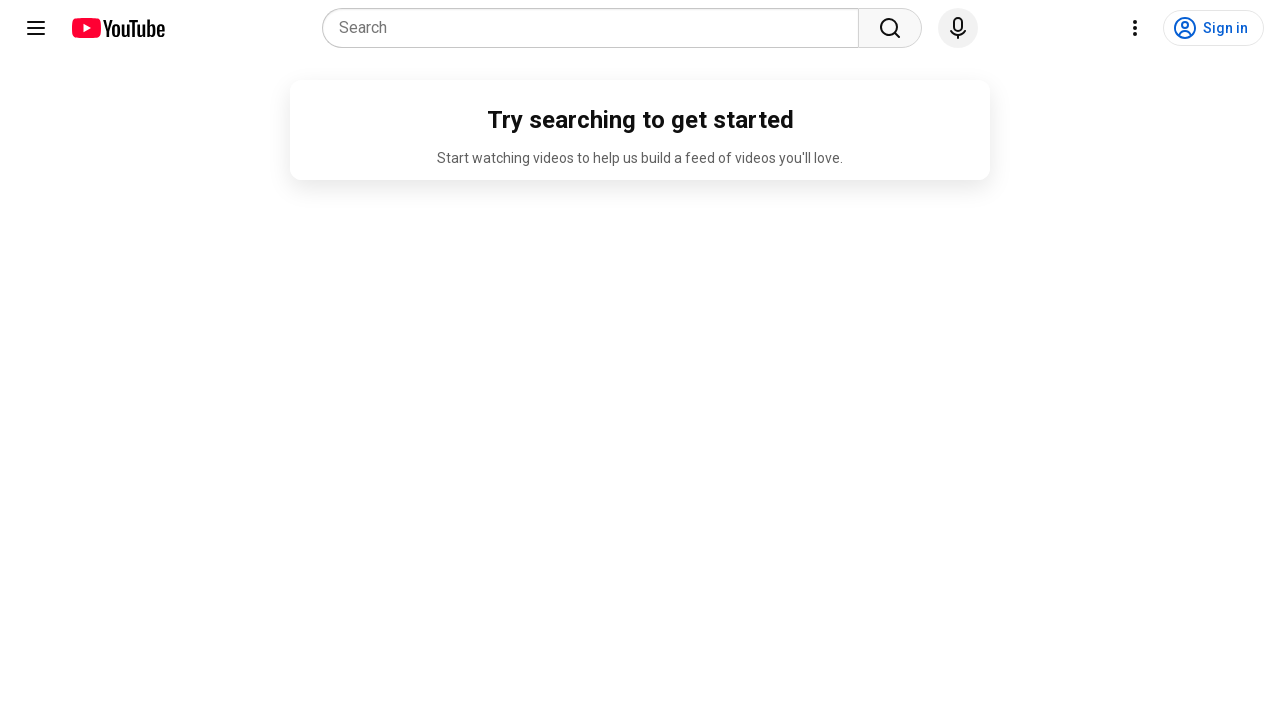

Entered search query 'python tutorial for beginners' in search box on input[name='search_query']
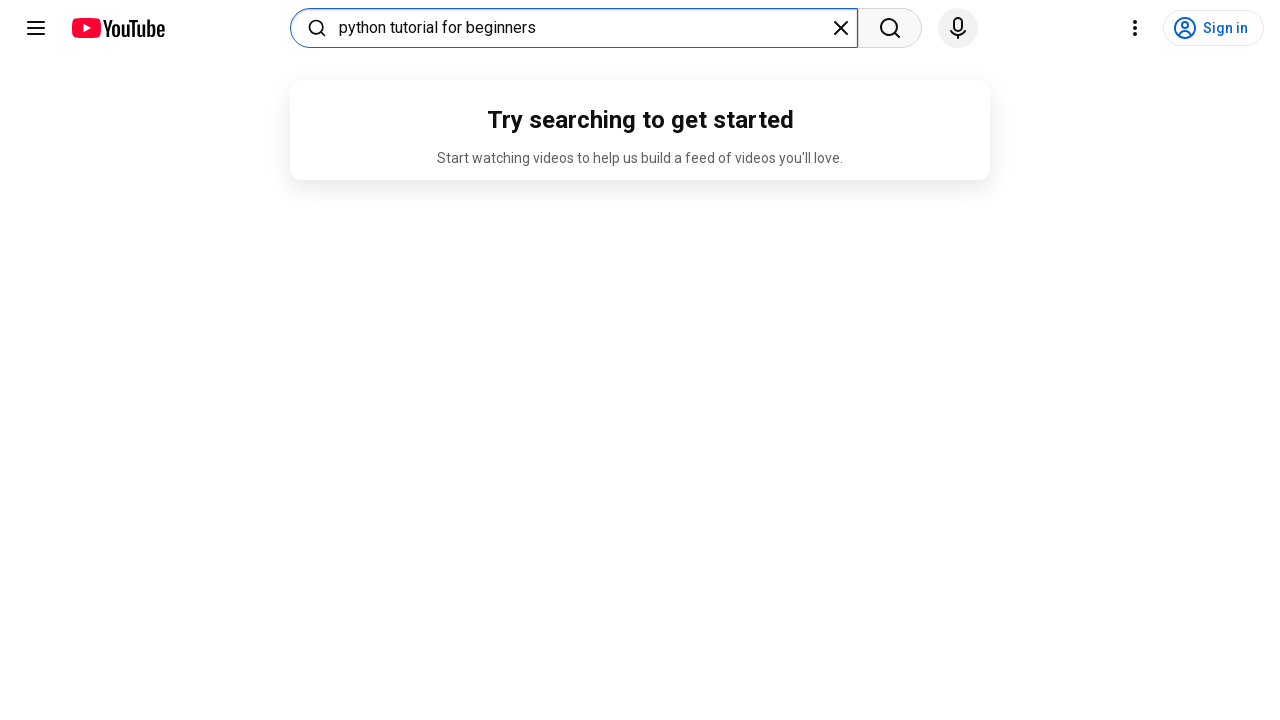

Pressed Enter to submit search query on input[name='search_query']
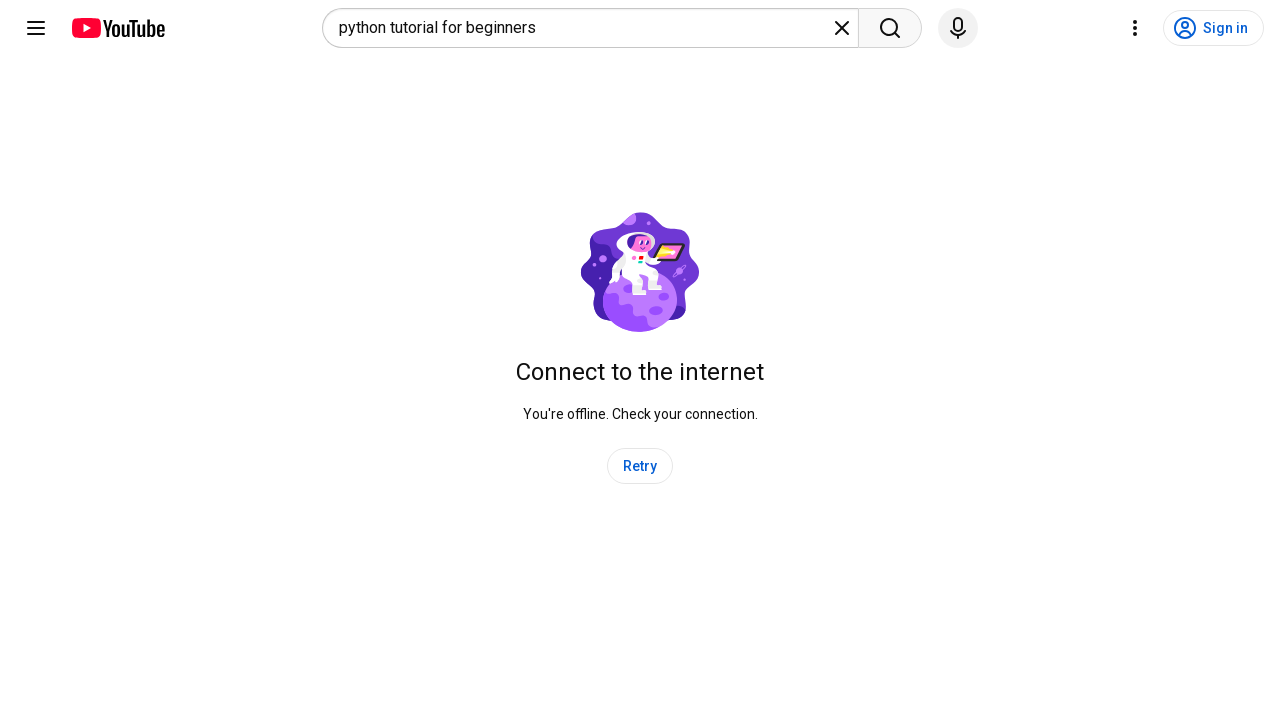

Search results page loaded (network idle)
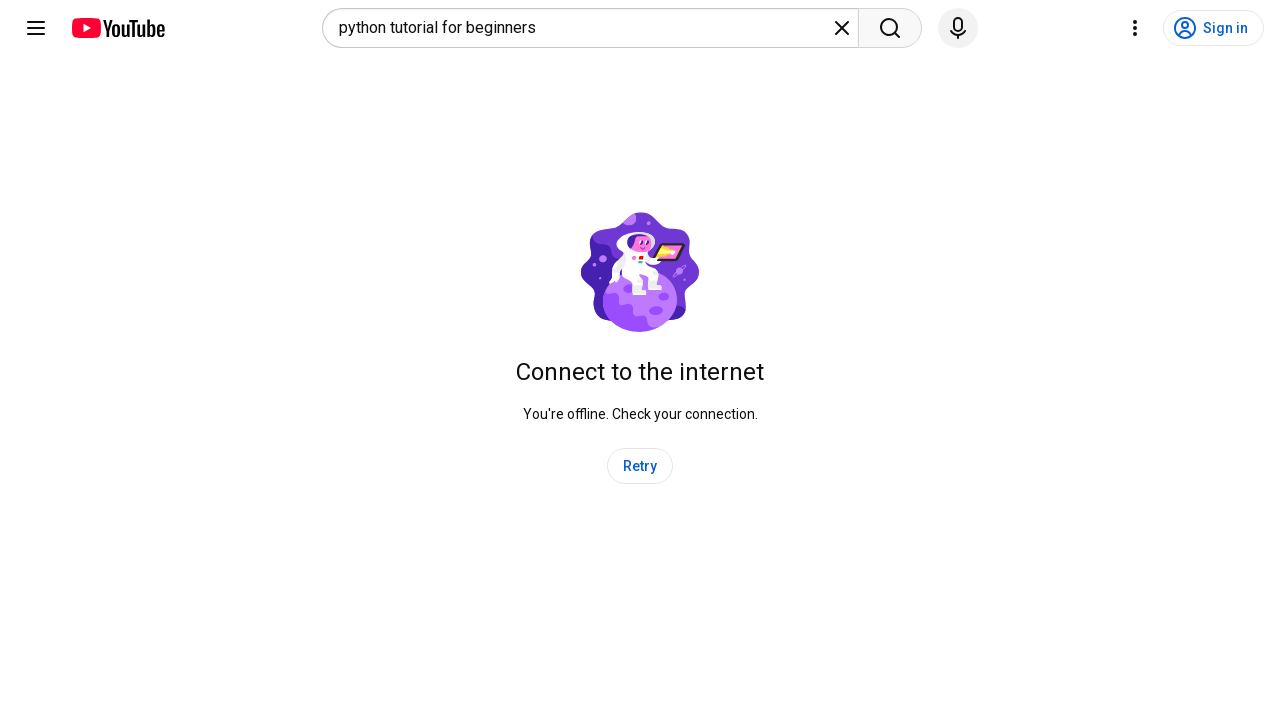

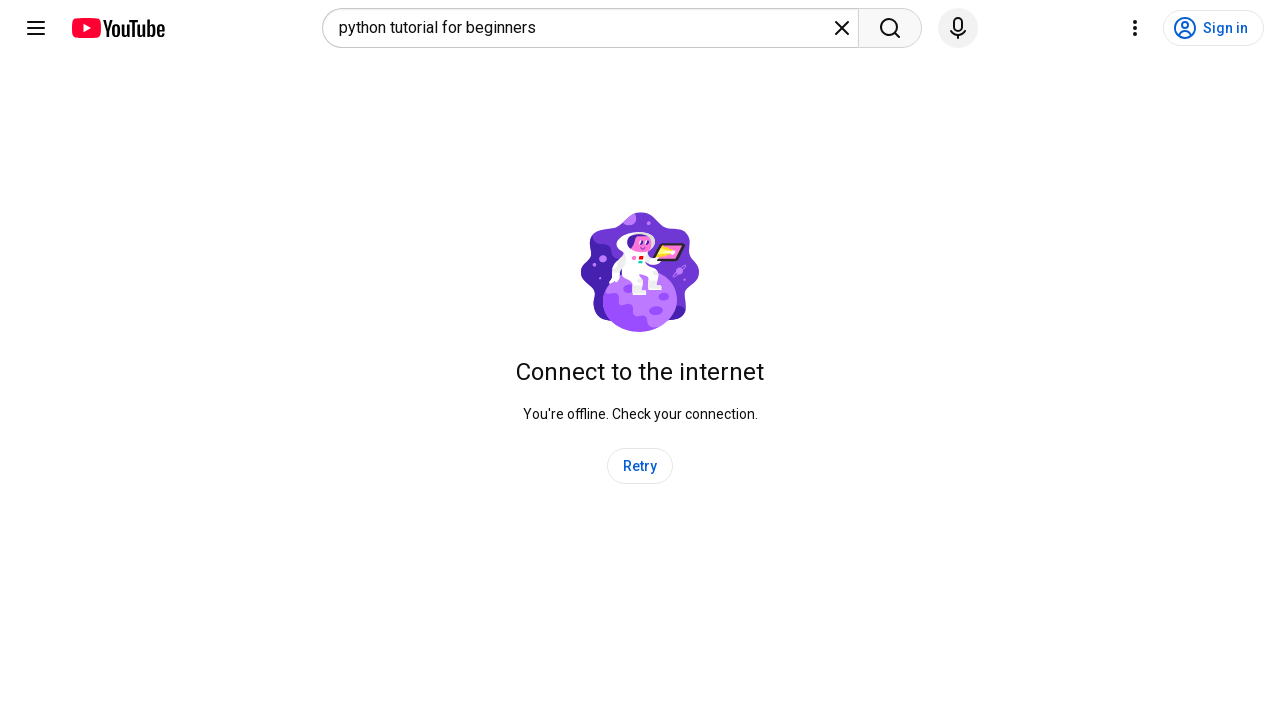